Tests JavaScript Confirm dialog by clicking the confirm button and accepting it (OK case)

Starting URL: http://the-internet.herokuapp.com/javascript_alerts

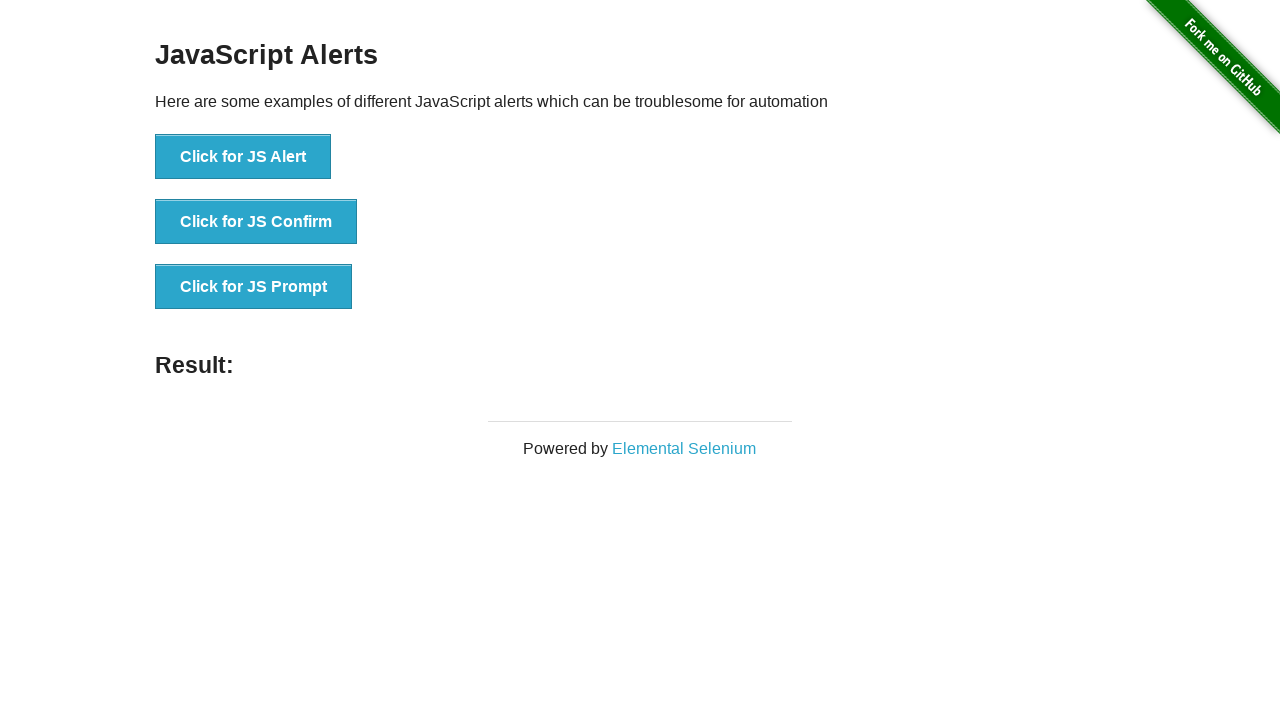

Set up dialog handler to accept confirmation dialogs
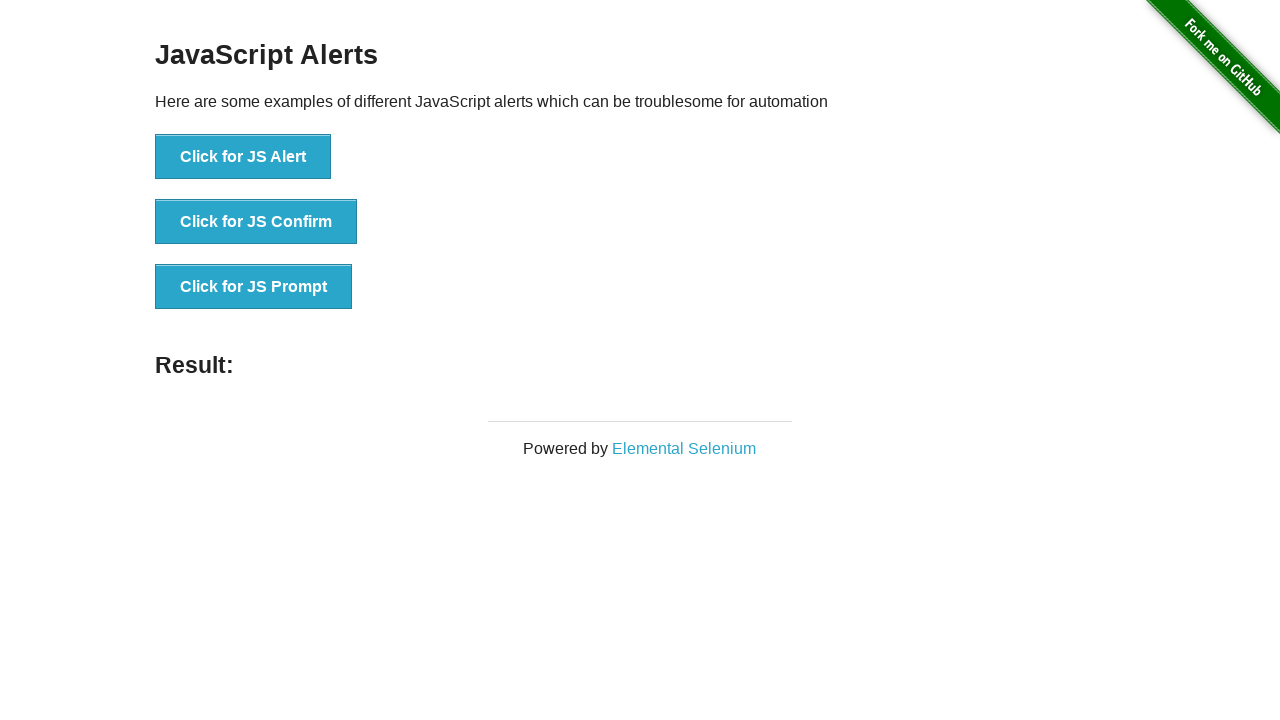

Clicked the JavaScript Confirm button at (256, 222) on xpath=//button[@onclick='jsConfirm()']
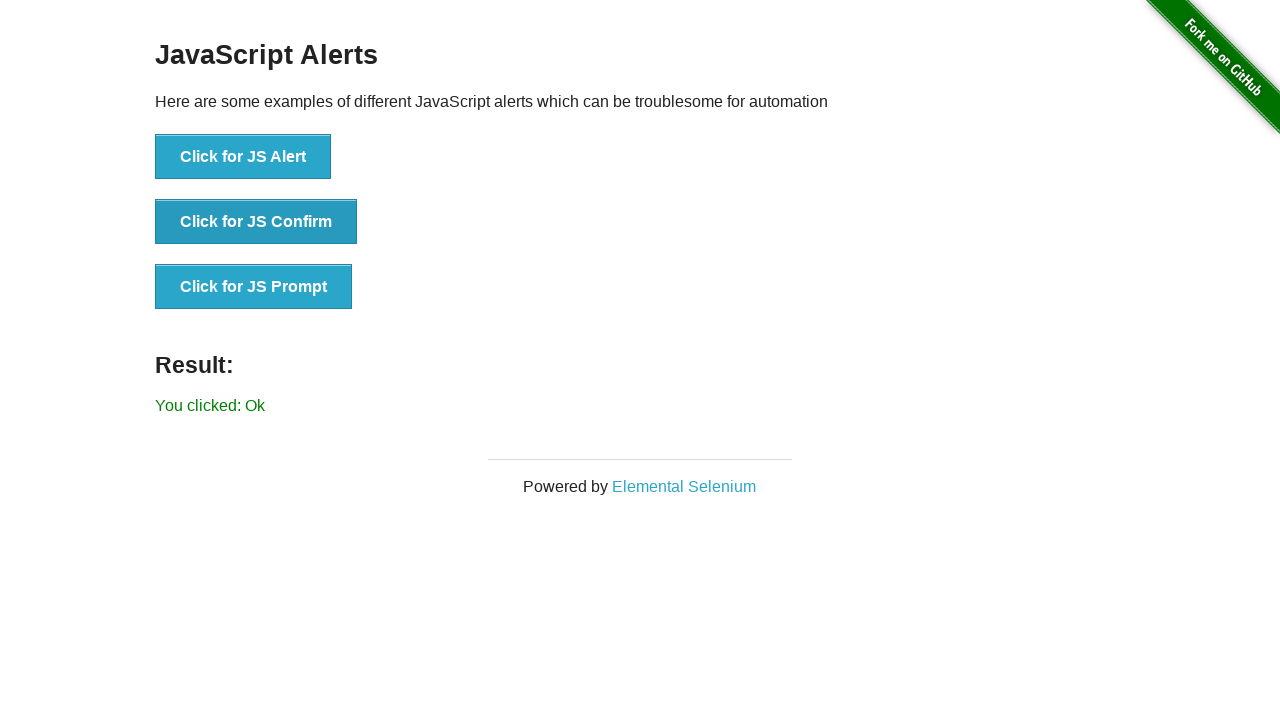

Confirm dialog was accepted (OK case) and result element loaded
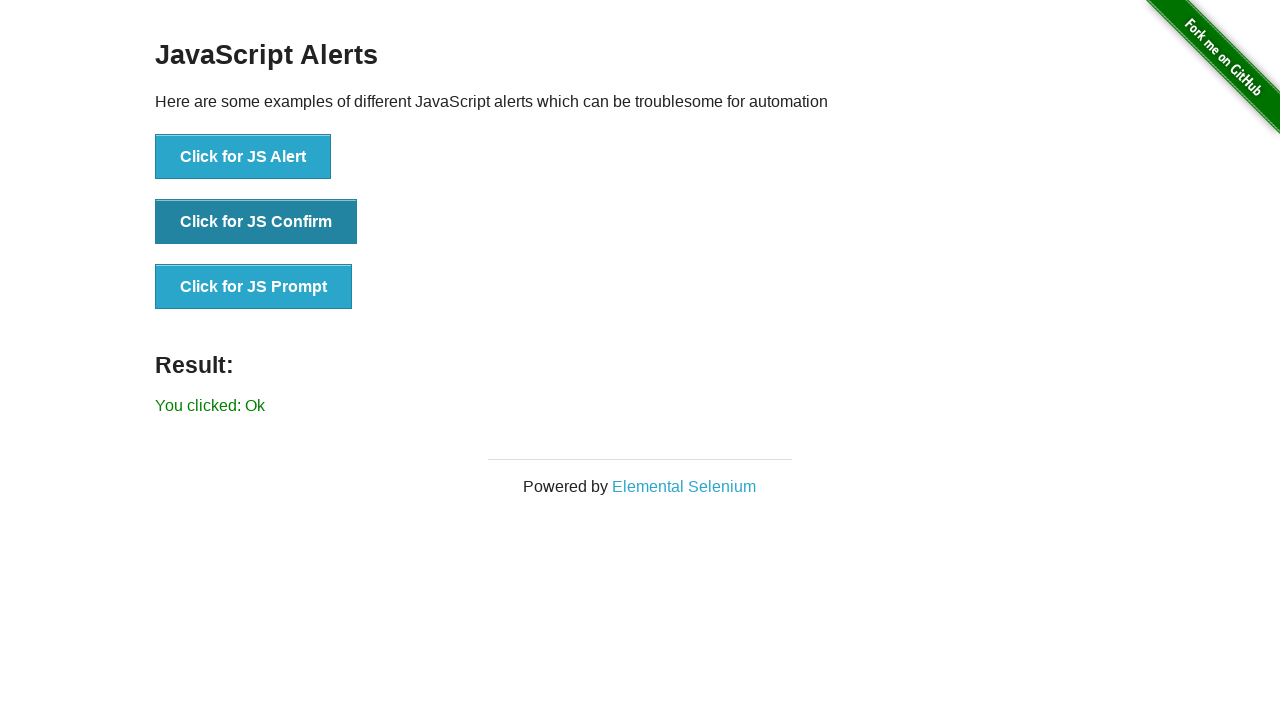

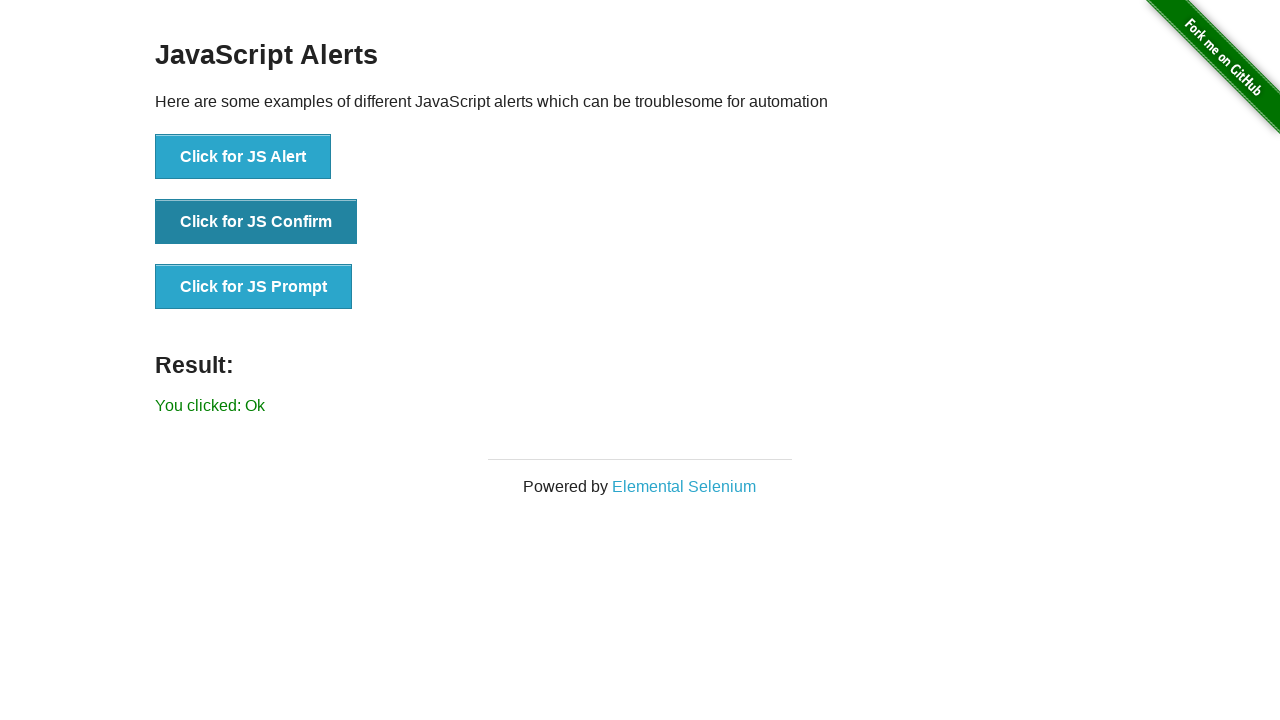